Tests radio button selection by randomly selecting one of three radio button options and verifying the selection

Starting URL: https://rahulshettyacademy.com/AutomationPractice/

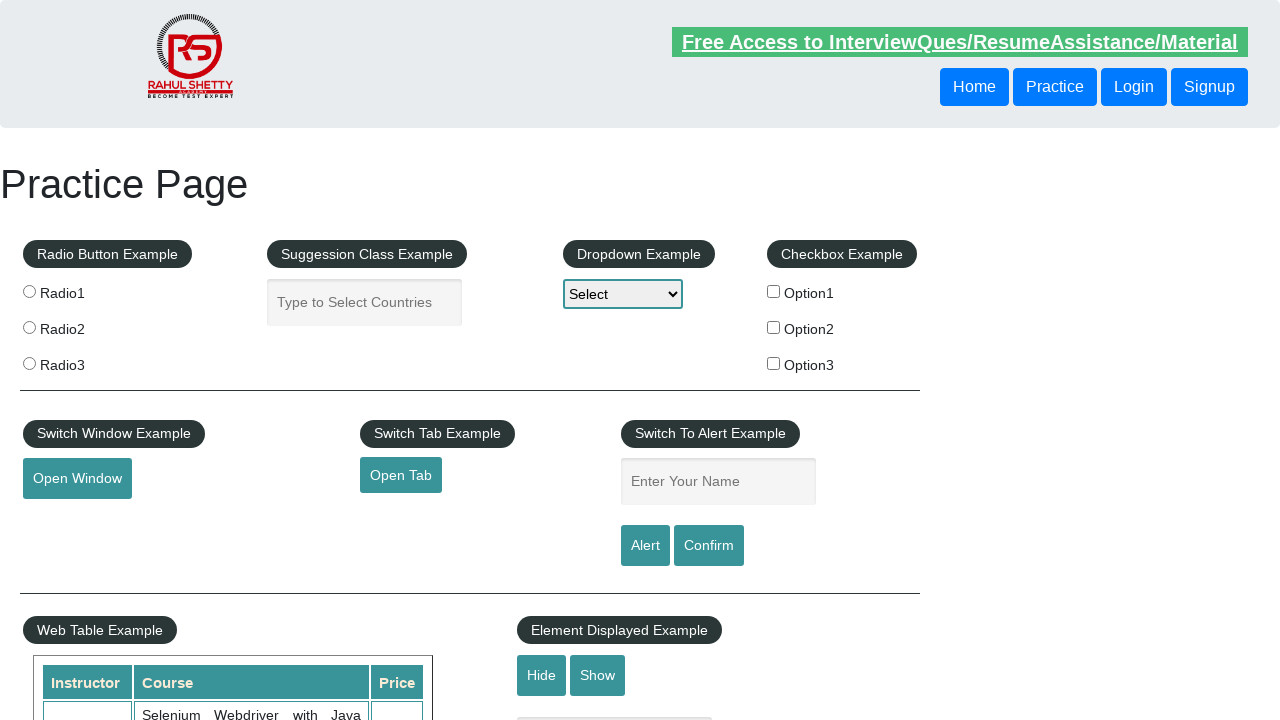

Navigated to https://rahulshettyacademy.com/AutomationPractice/
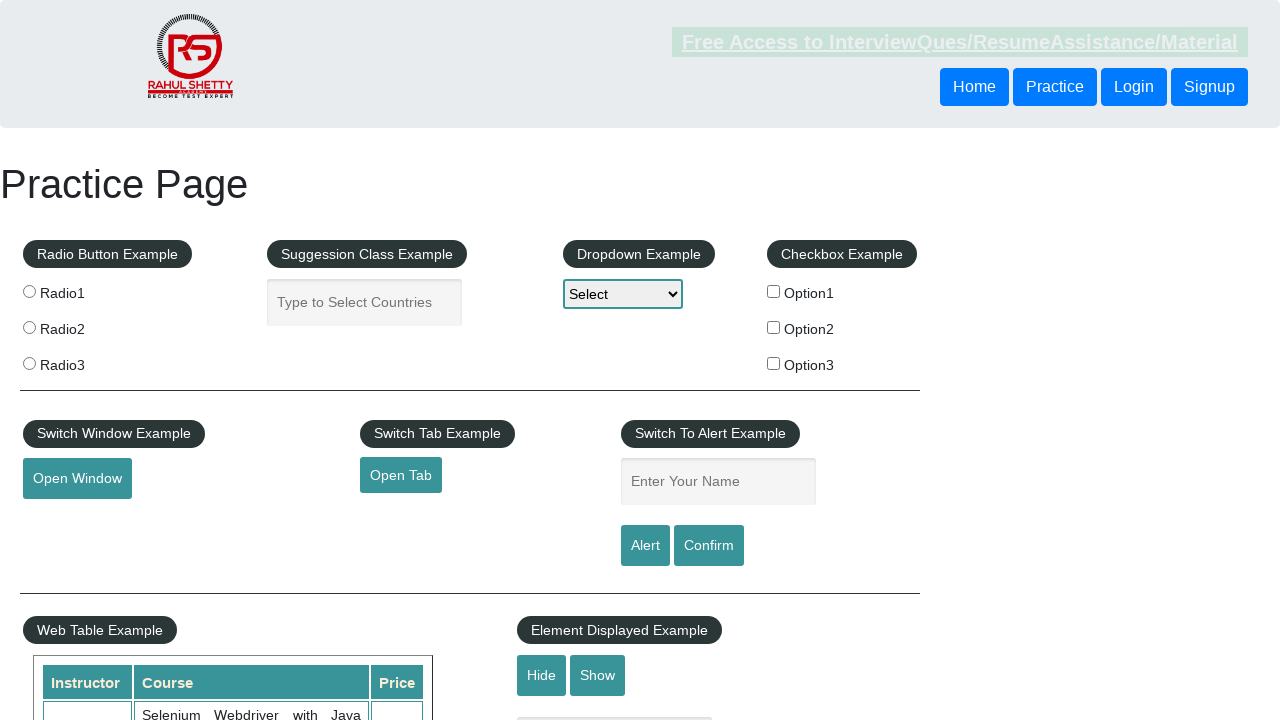

Generated random index 1 for radio button selection
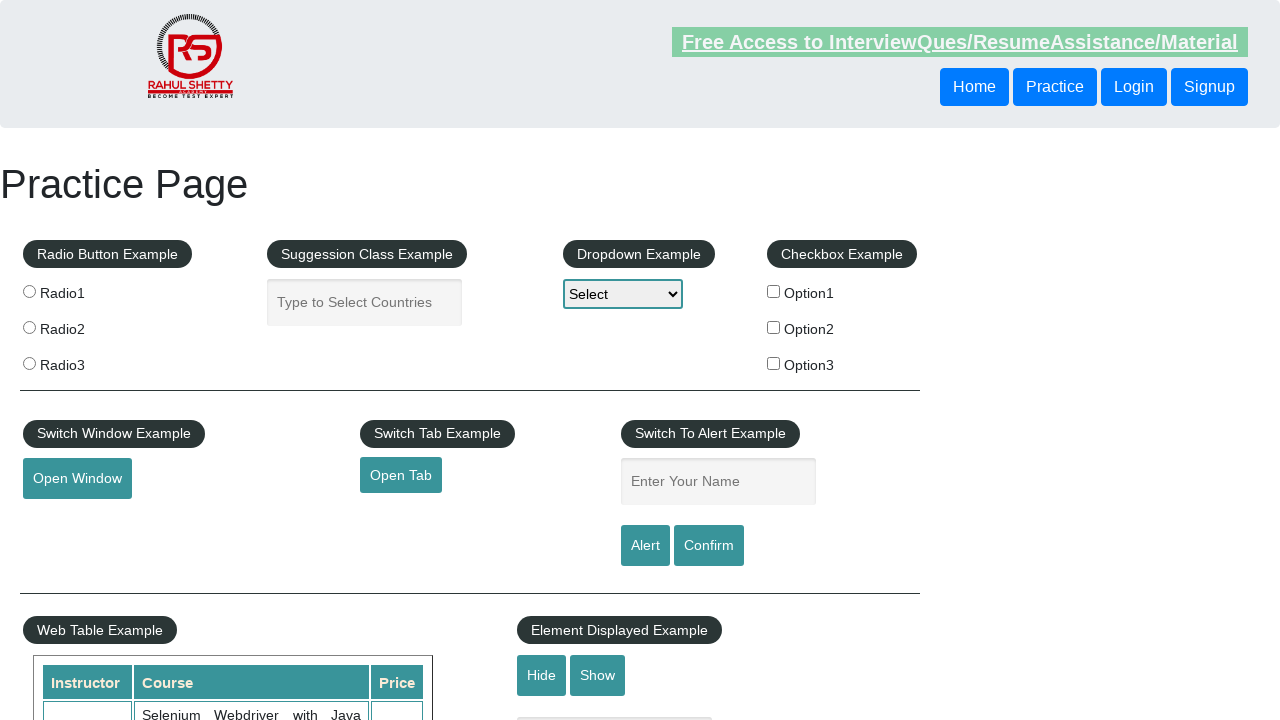

Located all radio buttons with name='radioButton'
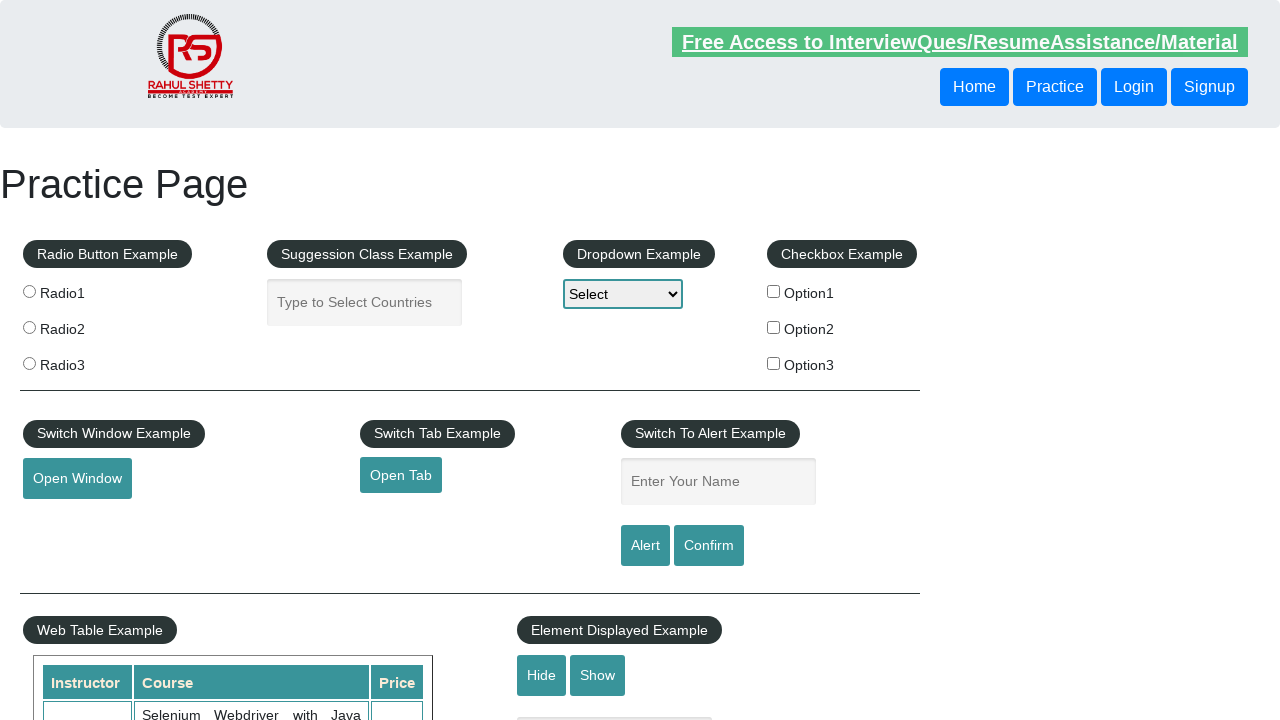

Clicked radio button at index 0 at (29, 291) on input[name='radioButton'] >> nth=0
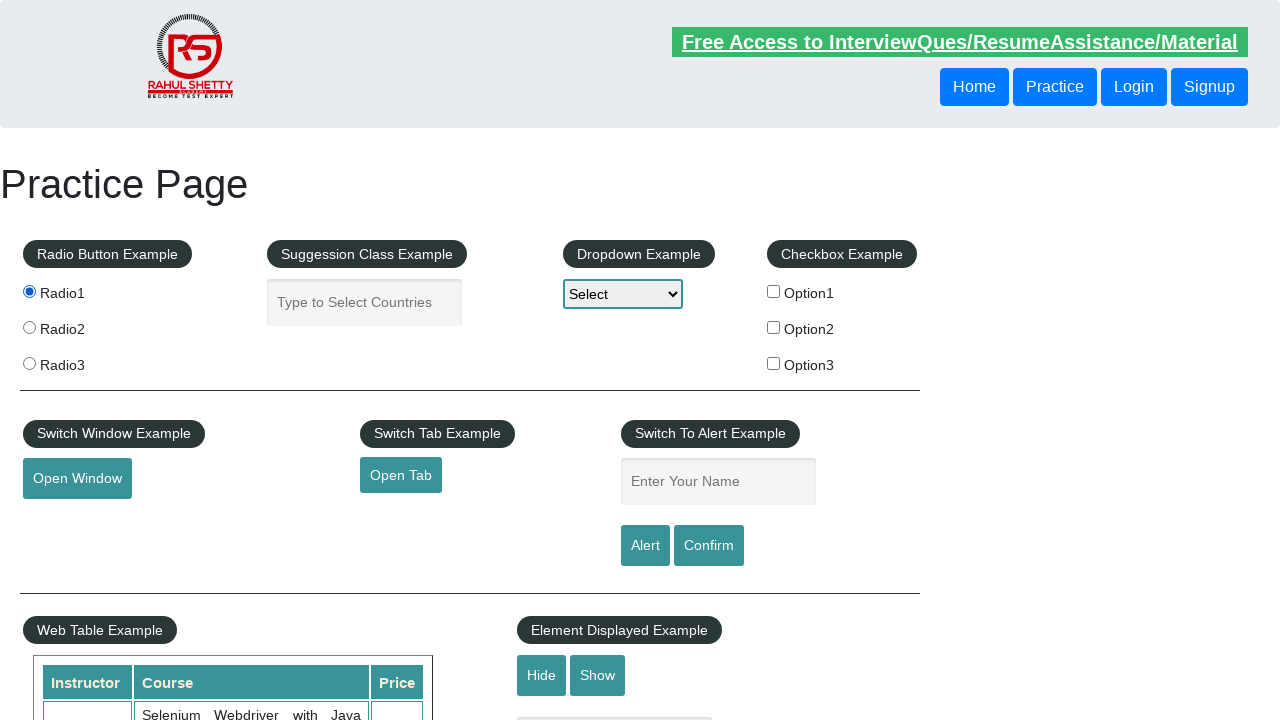

Retrieved value attribute for radio button 0: radio1
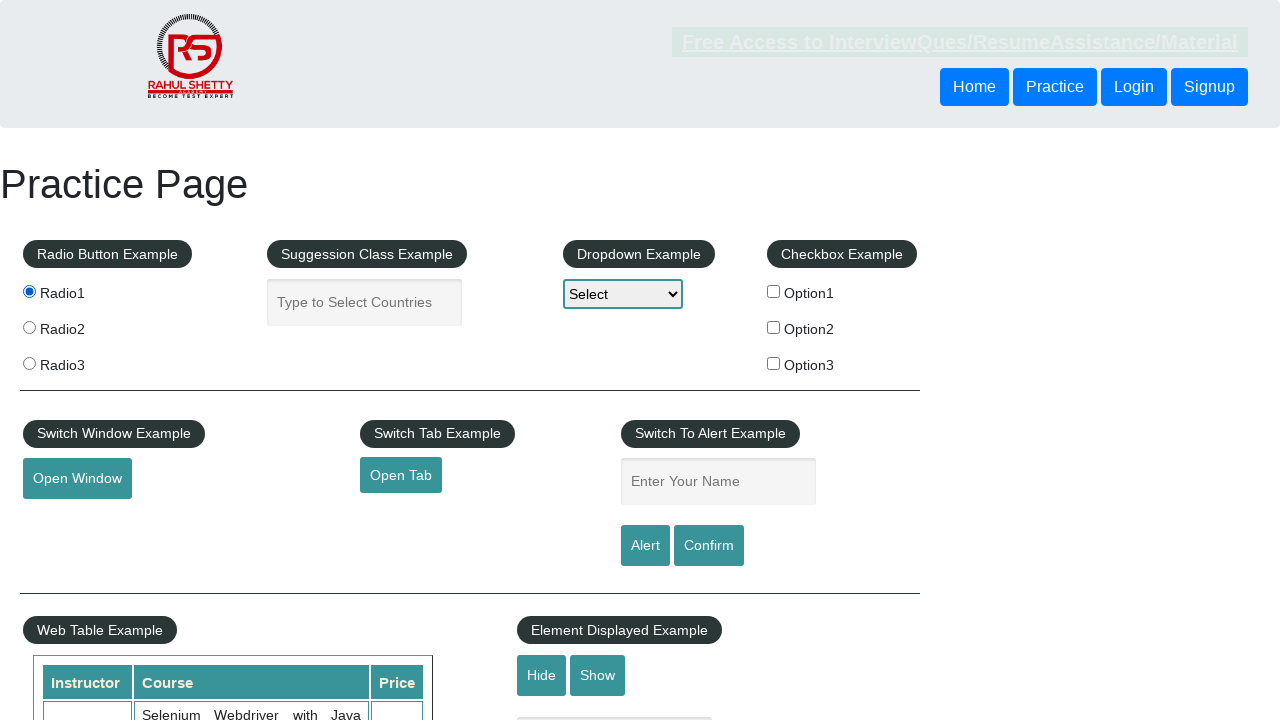

Verified radio button 0 with value 'radio1' is selected
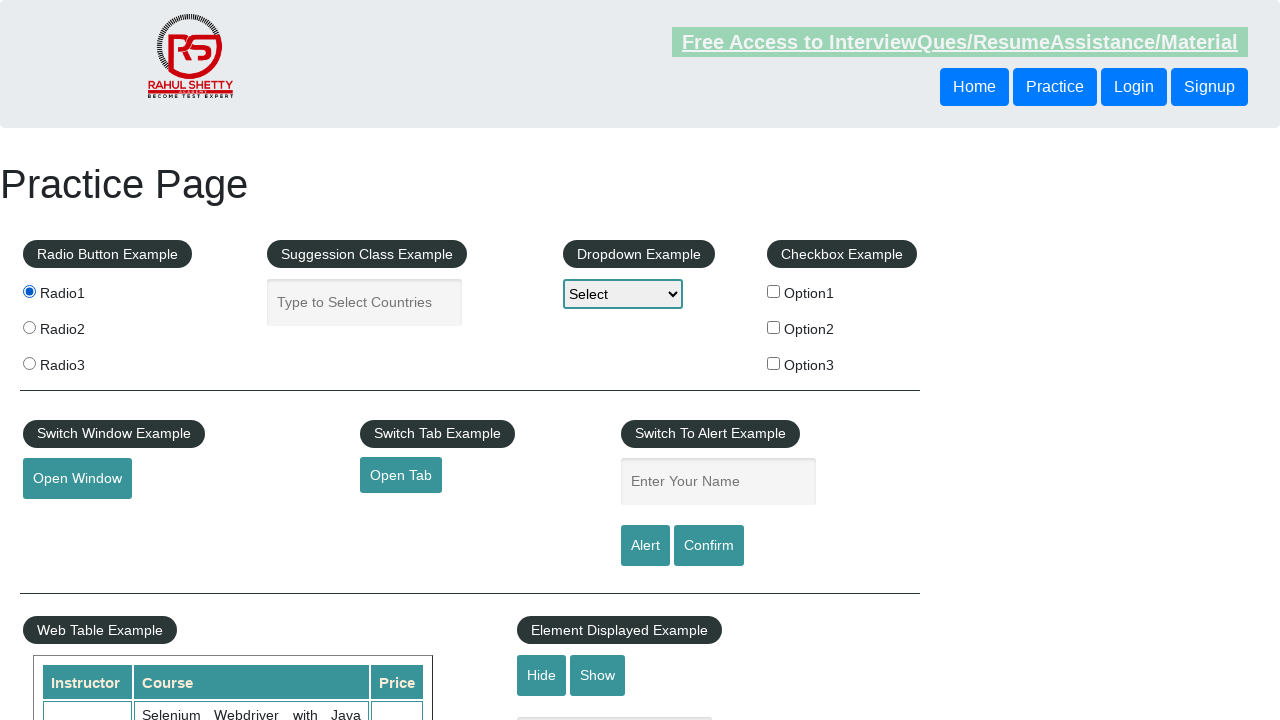

Retrieved value attribute for radio button 1: radio2
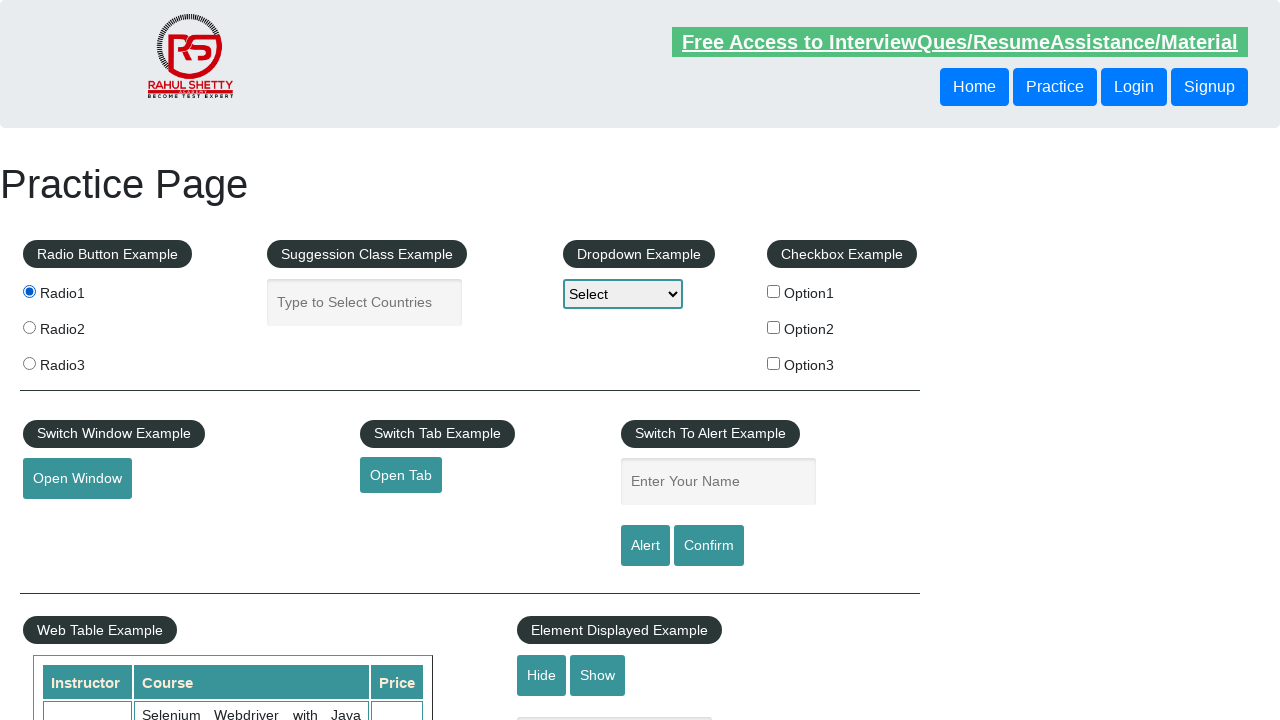

Verified radio button 1 with value 'radio2' is NOT selected
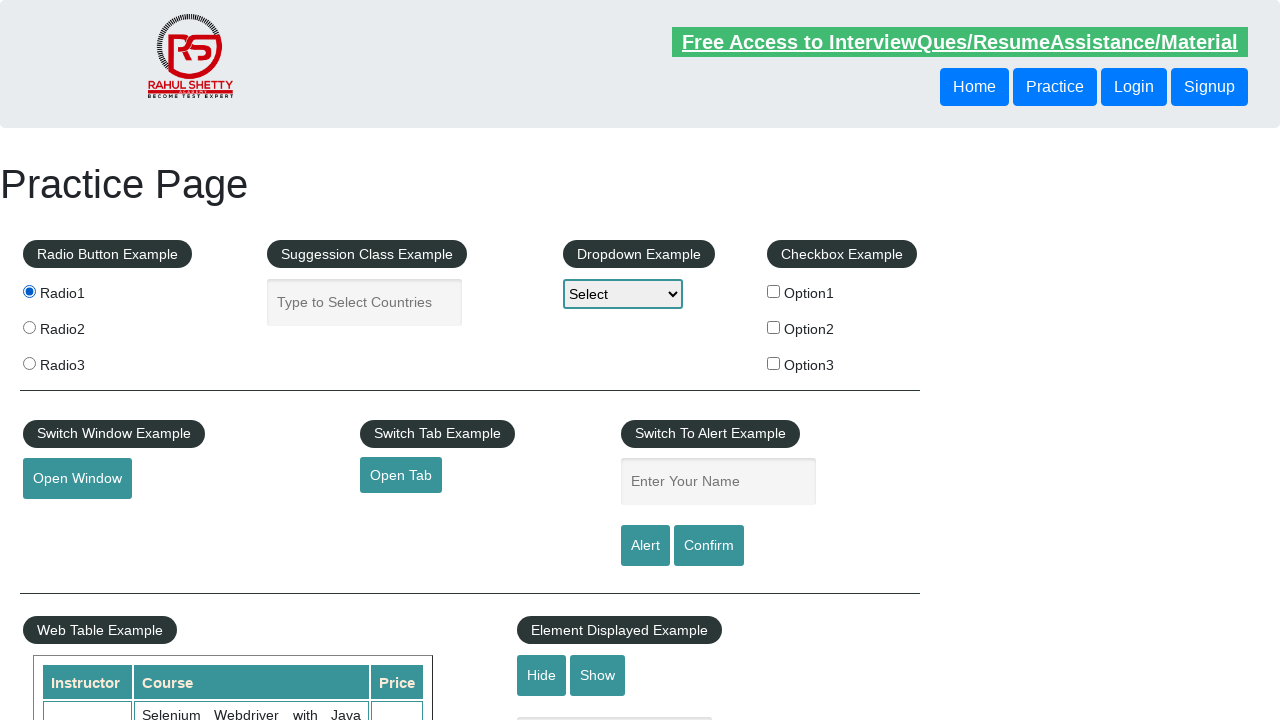

Retrieved value attribute for radio button 2: radio3
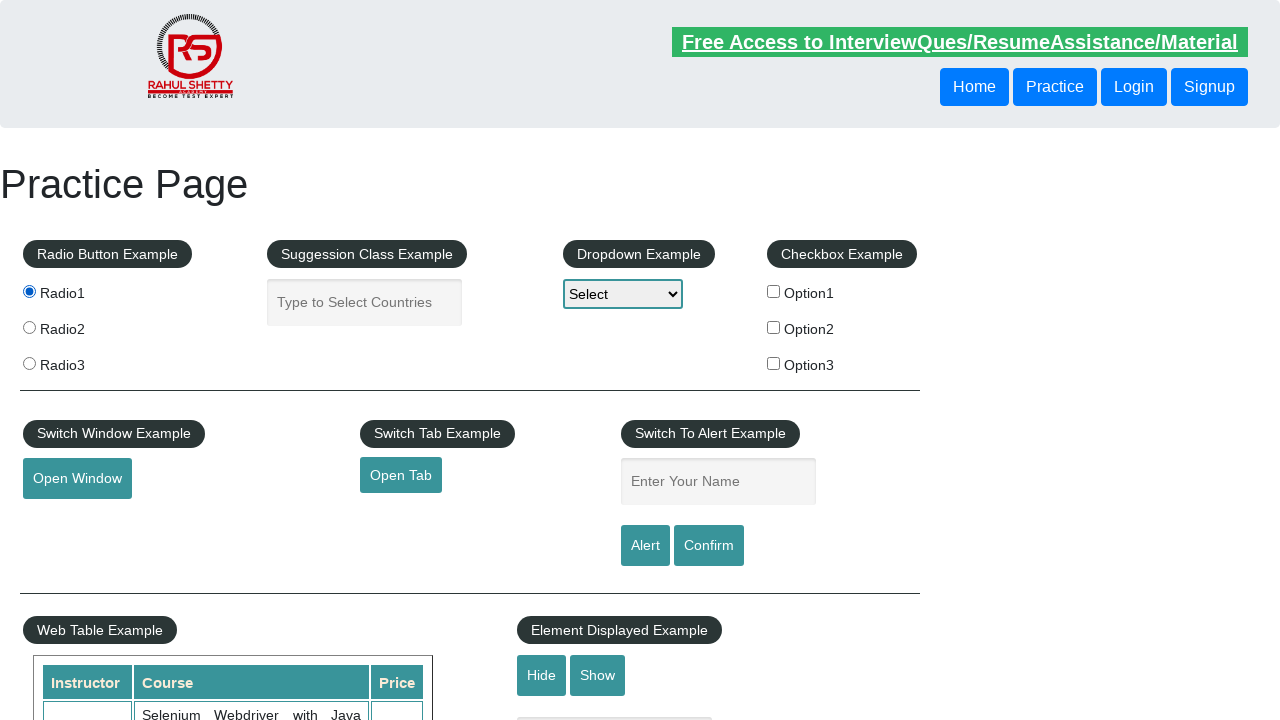

Verified radio button 2 with value 'radio3' is NOT selected
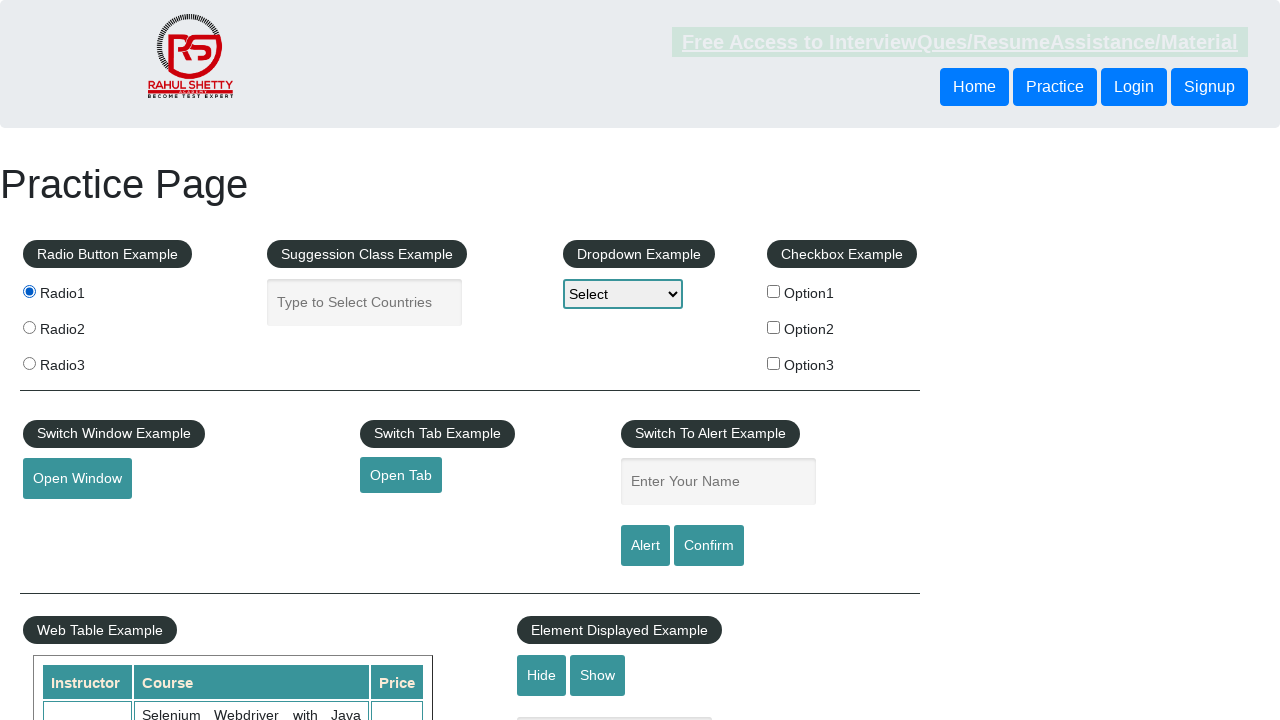

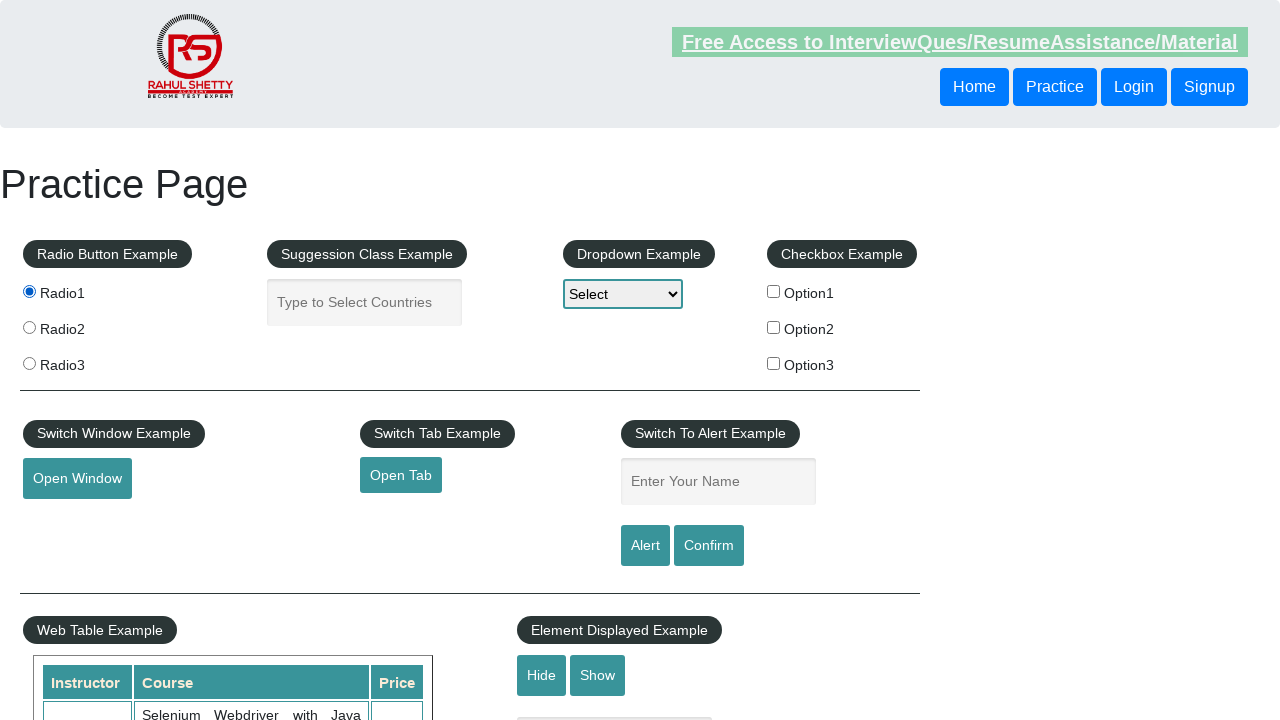